Tests the jQuery UI resizable widget by switching to the demo iframe and dragging the resize handle to resize the element by a specified offset.

Starting URL: https://jqueryui.com/resizable/

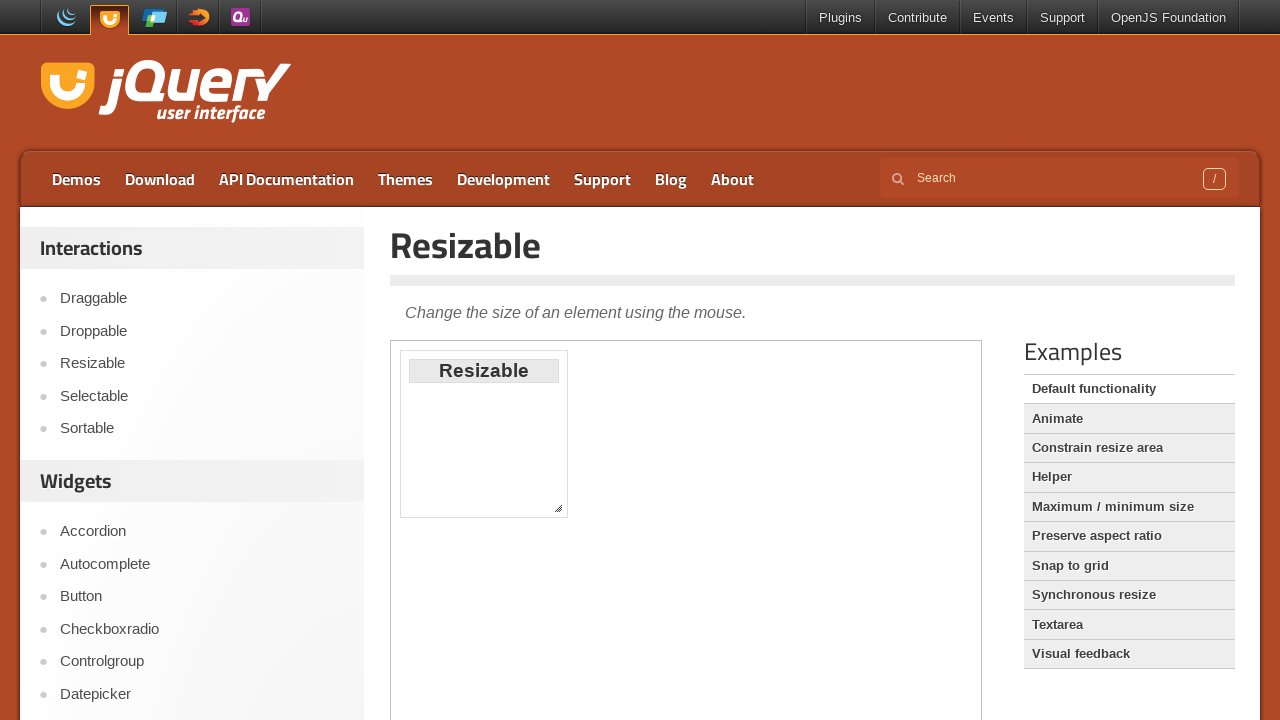

Located demo iframe for resizable widget
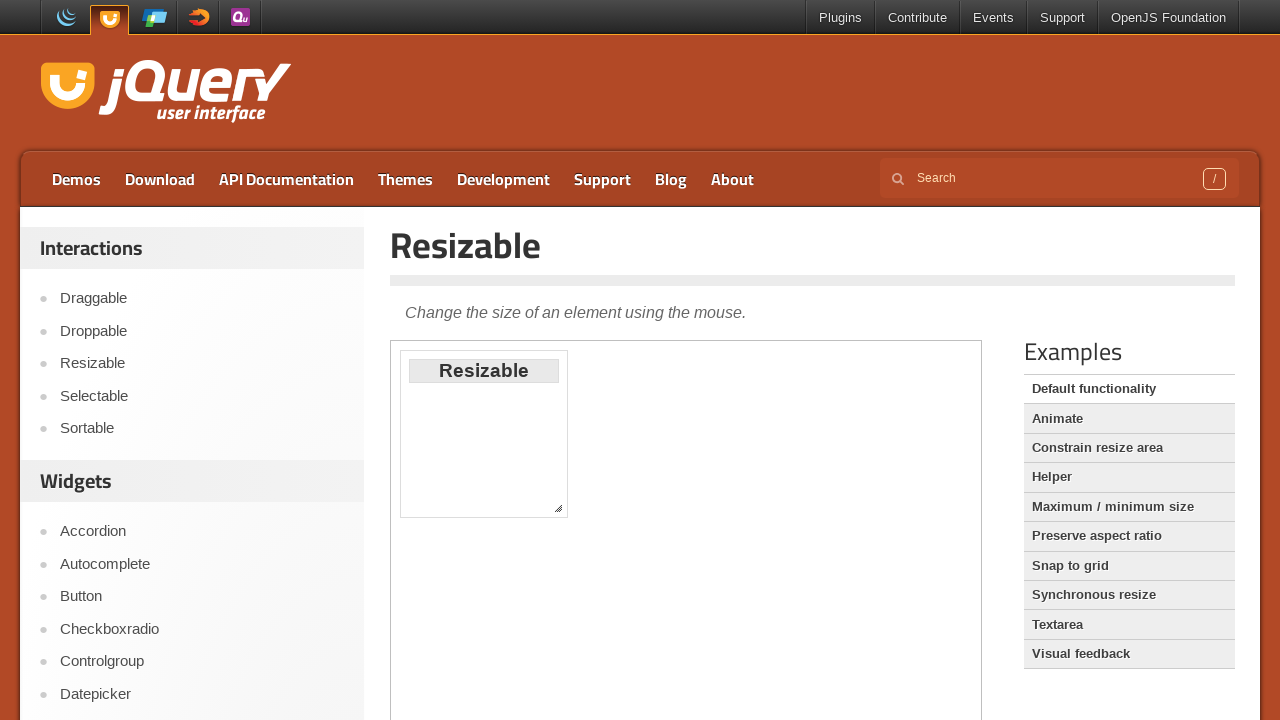

Resizable element is visible and ready
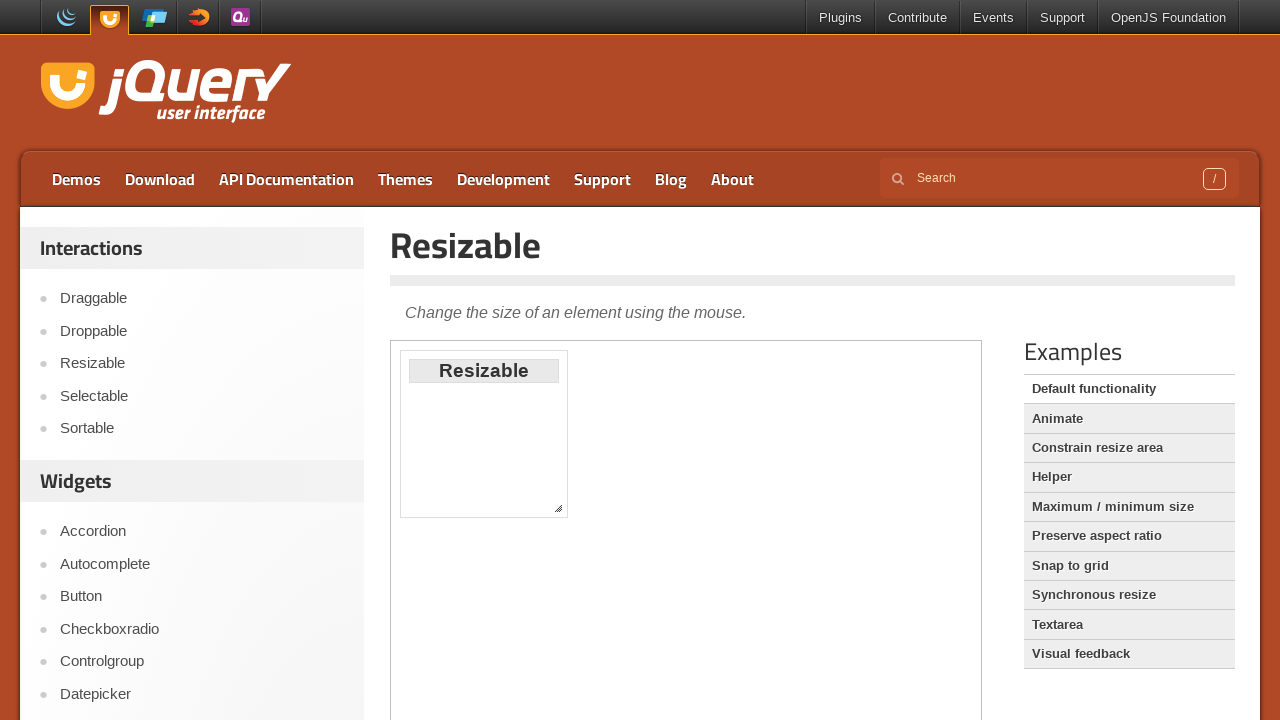

Located the southeast resize handle
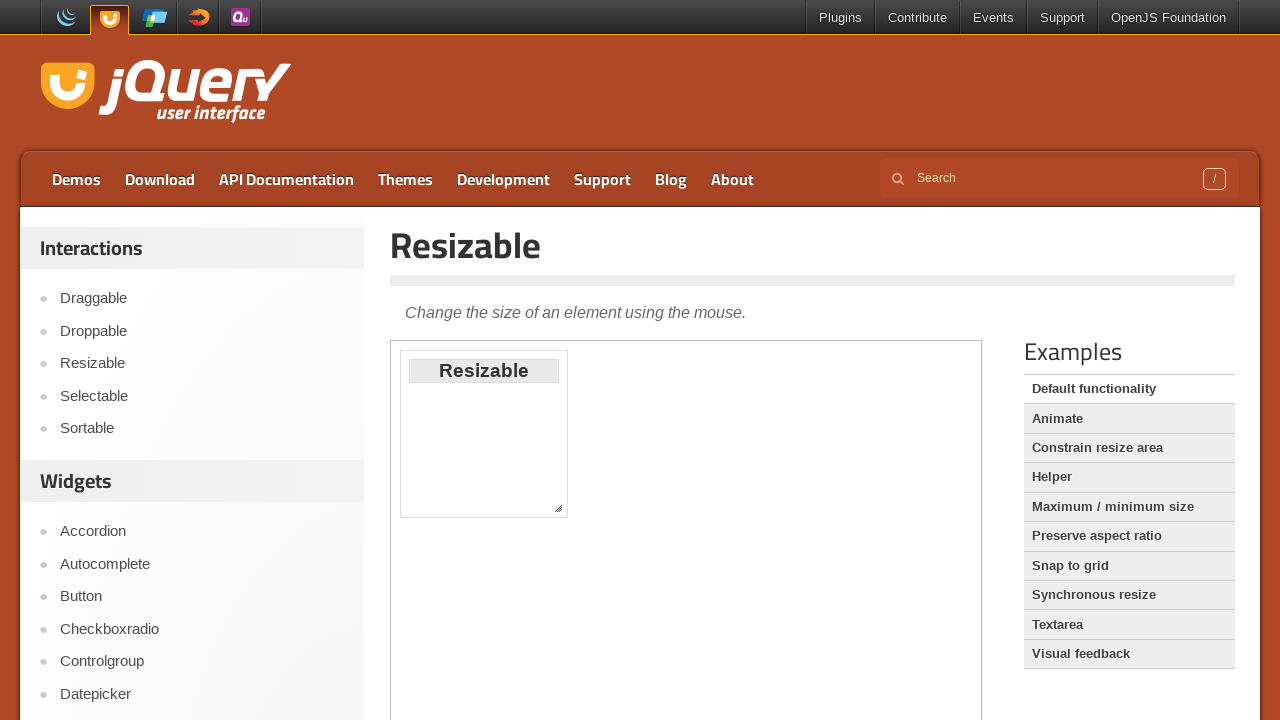

Retrieved bounding box of resize handle
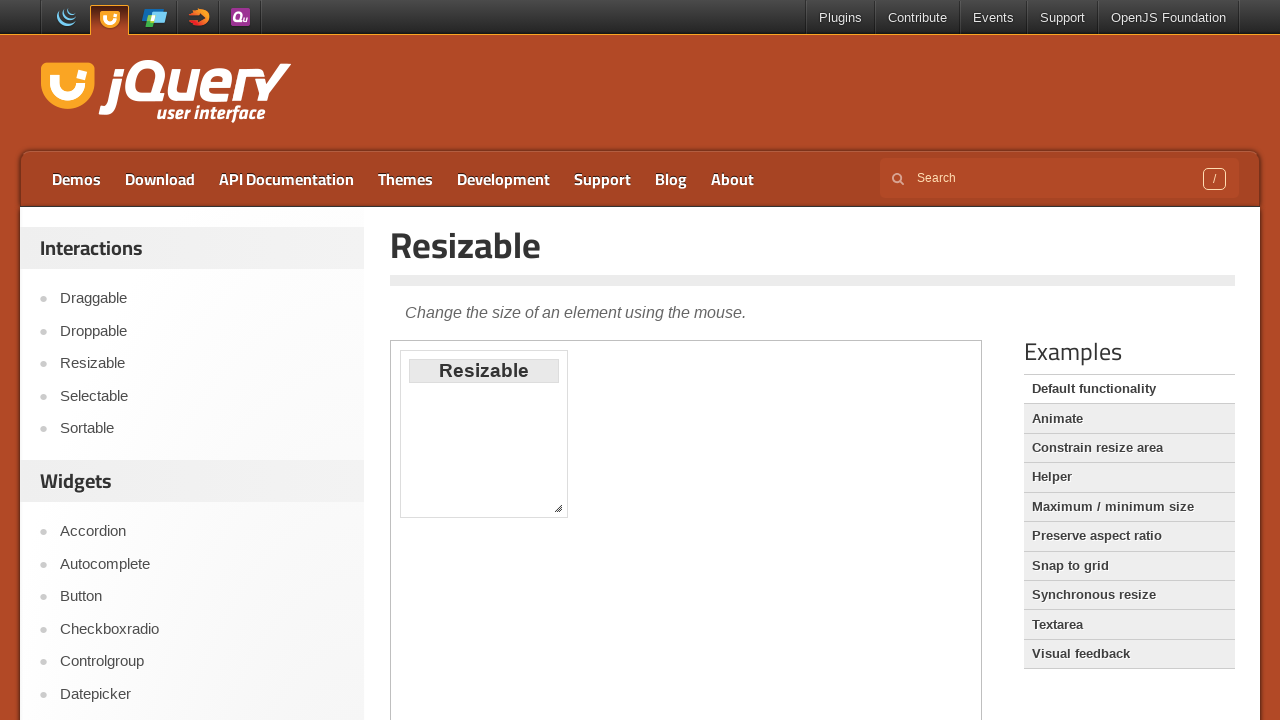

Moved mouse to center of resize handle at (558, 508)
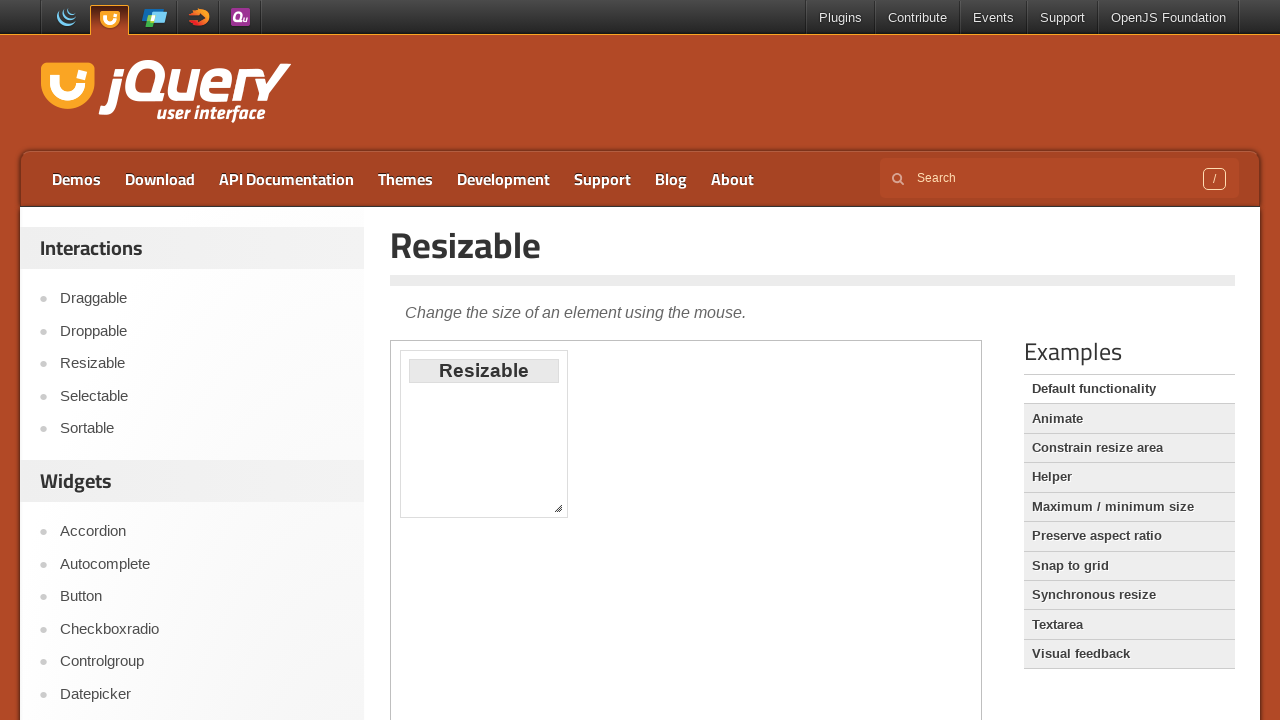

Pressed mouse button down on resize handle at (558, 508)
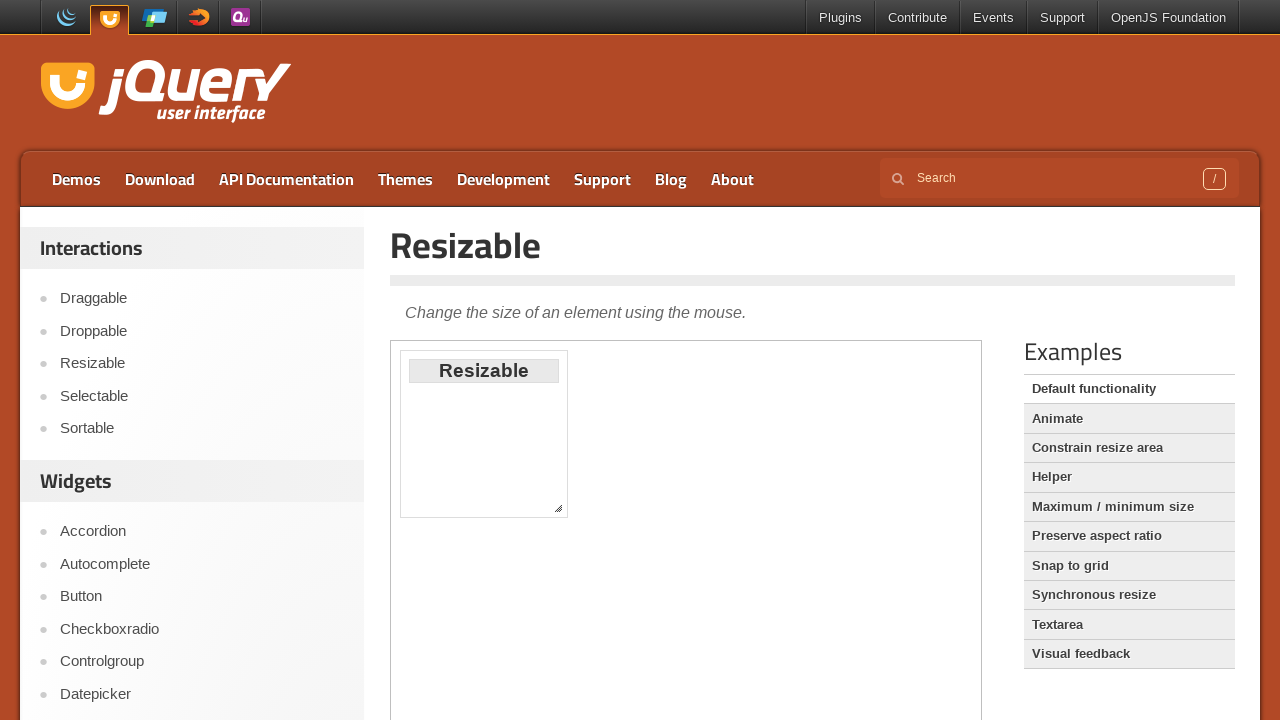

Dragged resize handle by offset (368, 222) pixels at (926, 730)
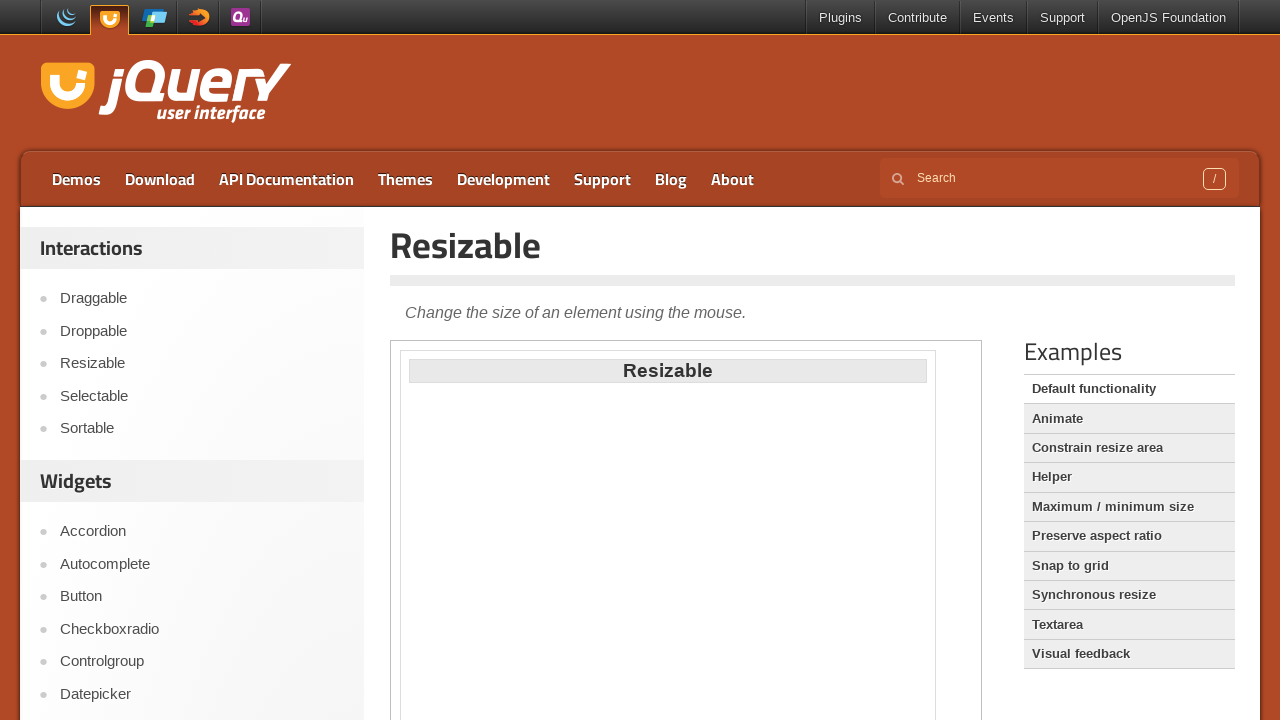

Released mouse button to complete resize operation at (926, 730)
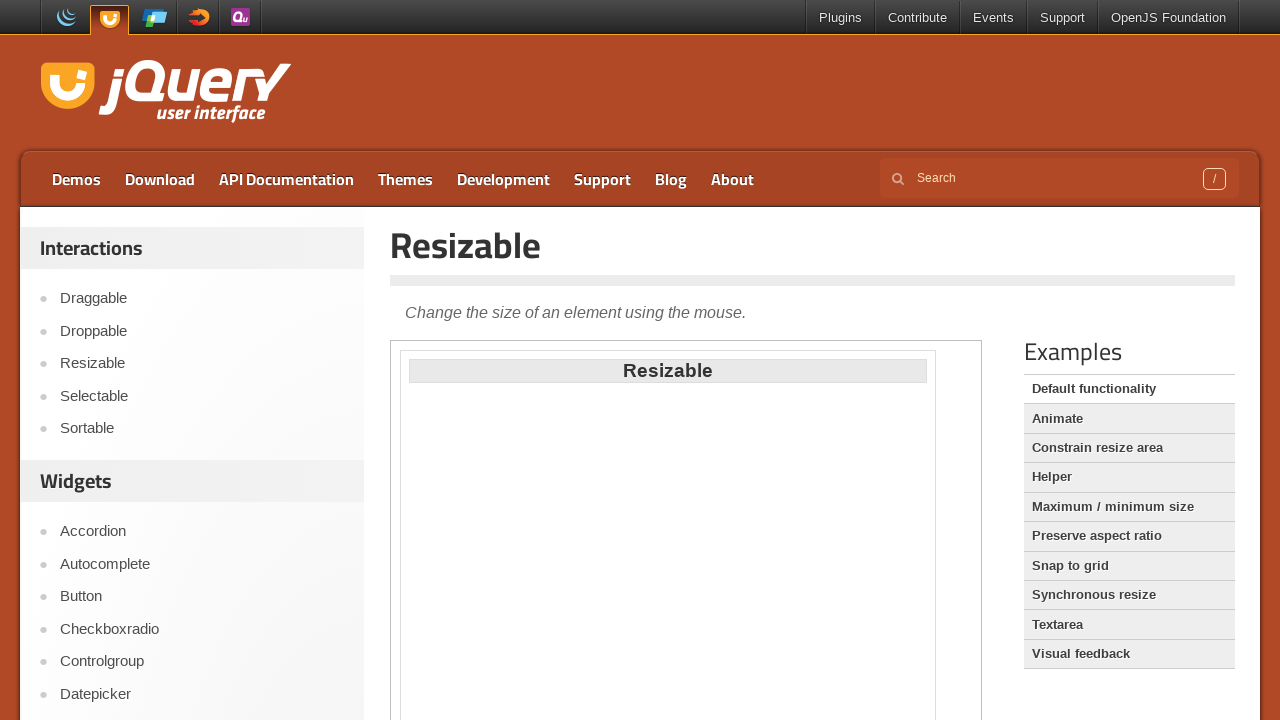

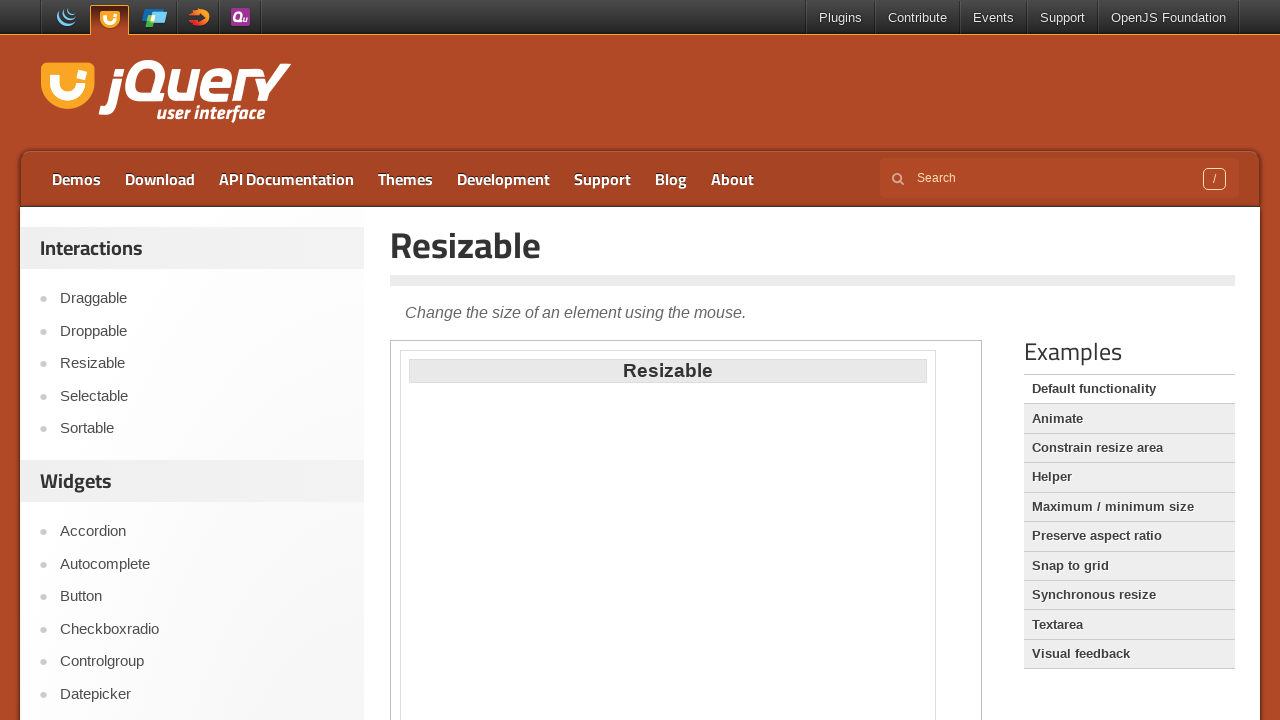